Tests displaying completed items using the Completed filter

Starting URL: https://demo.playwright.dev/todomvc

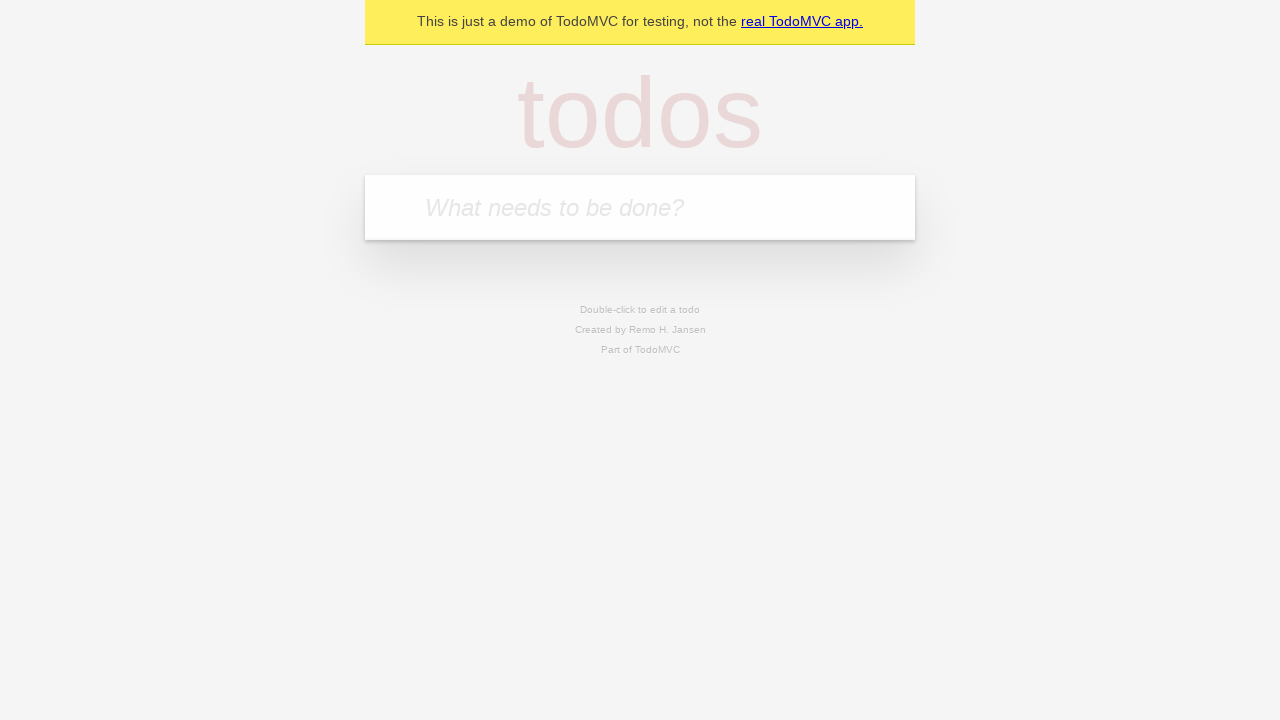

Filled new todo input with 'buy some cheese' on .new-todo
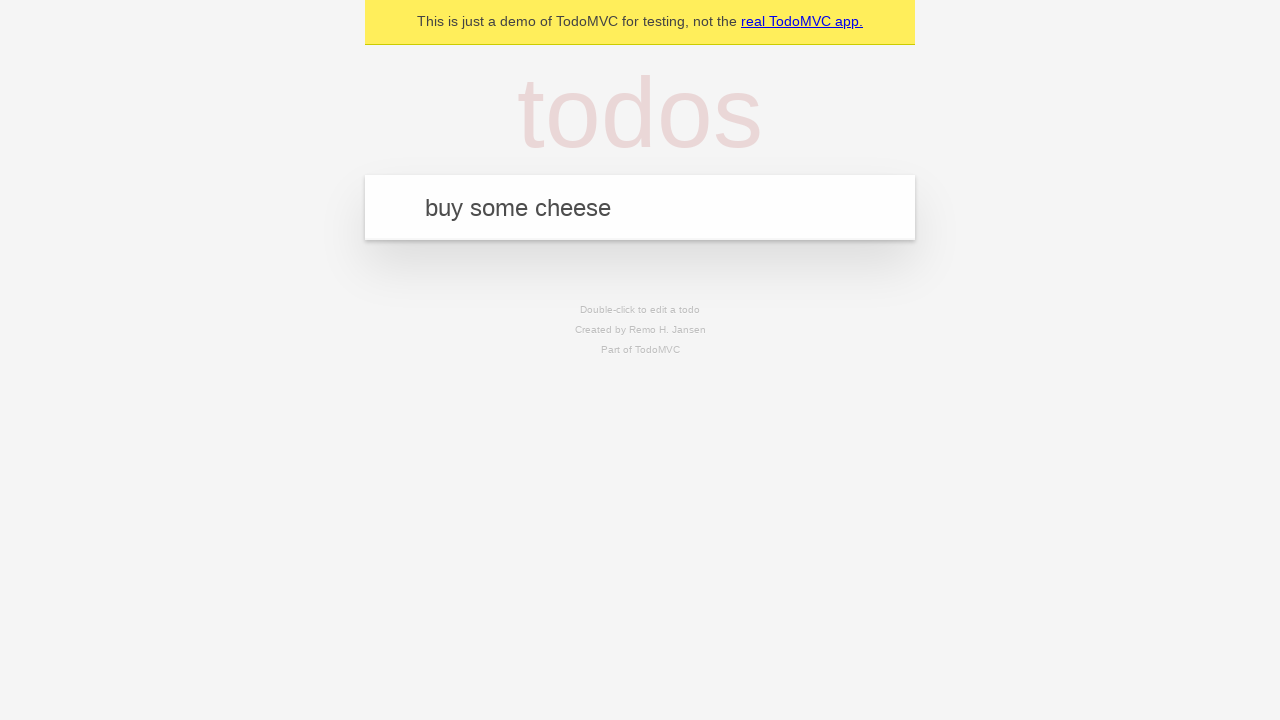

Pressed Enter to create first todo on .new-todo
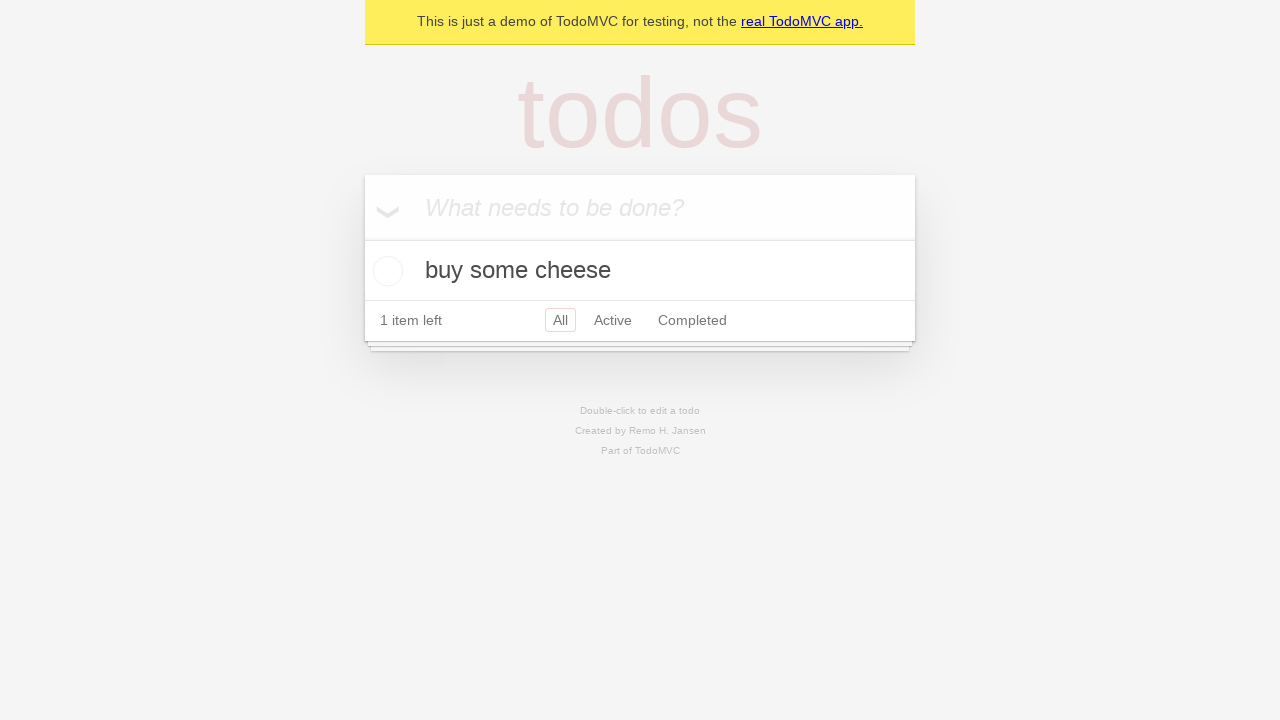

Filled new todo input with 'feed the cat' on .new-todo
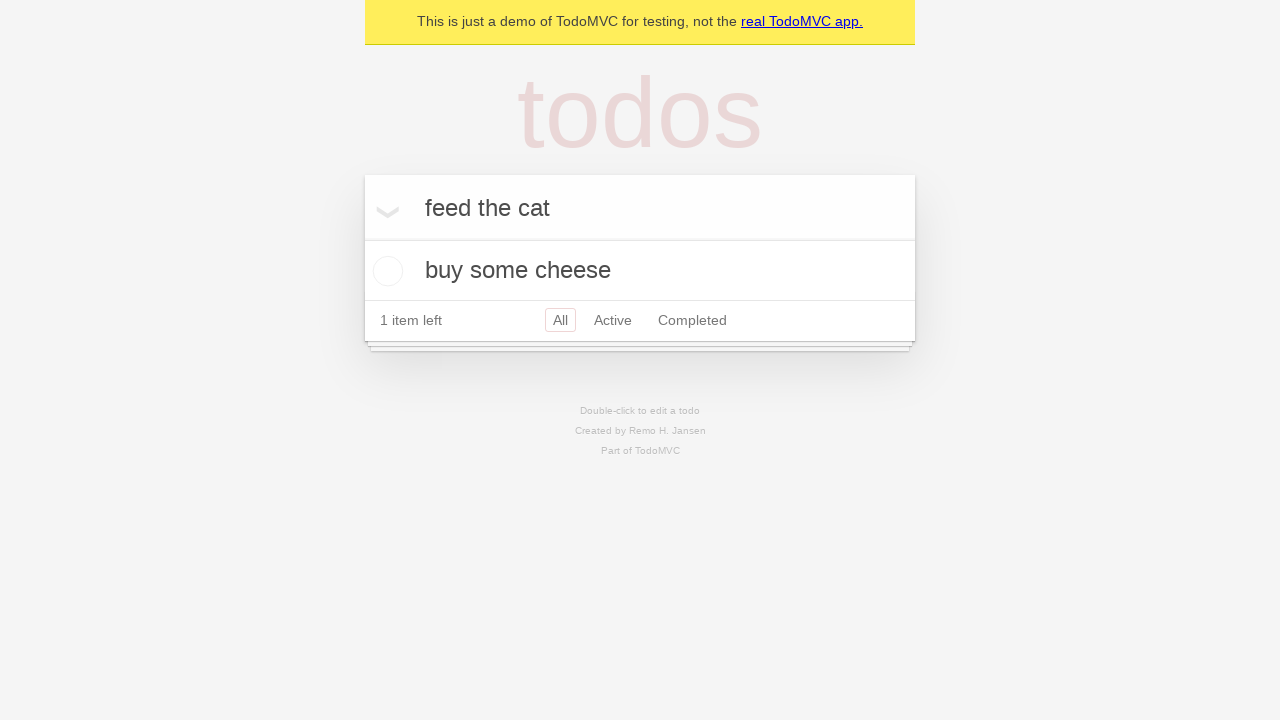

Pressed Enter to create second todo on .new-todo
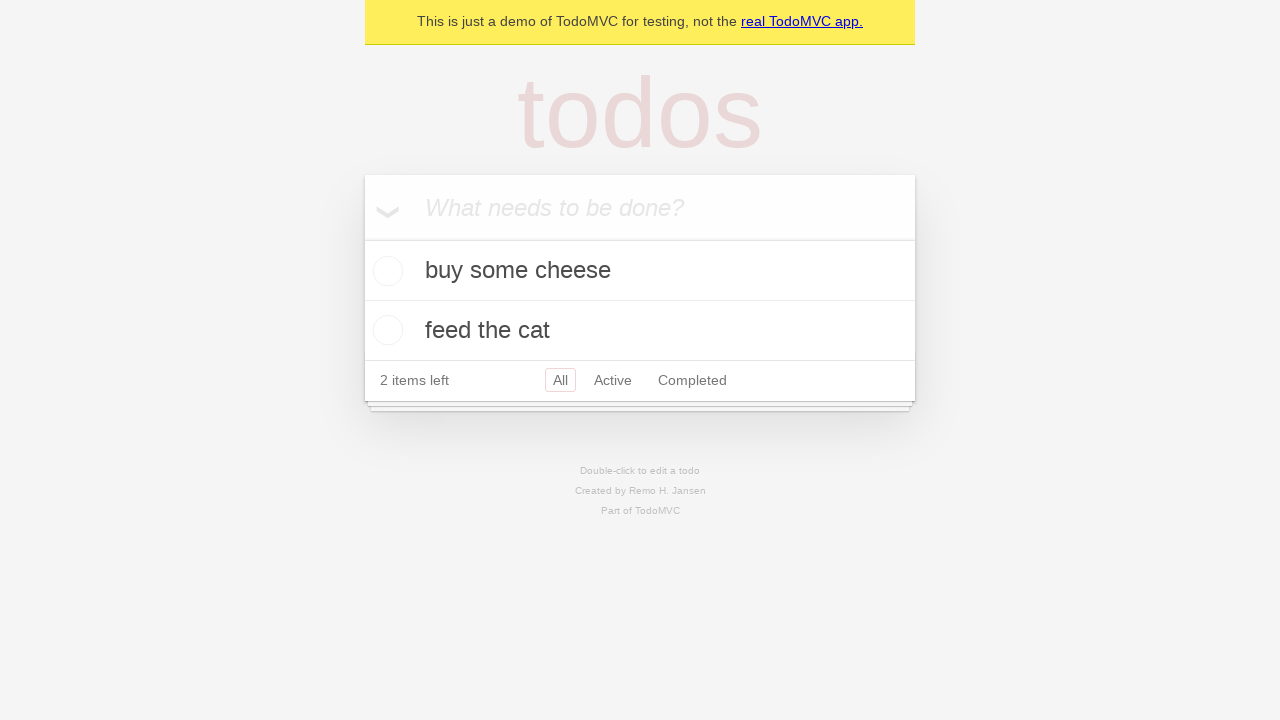

Filled new todo input with 'book a doctors appointment' on .new-todo
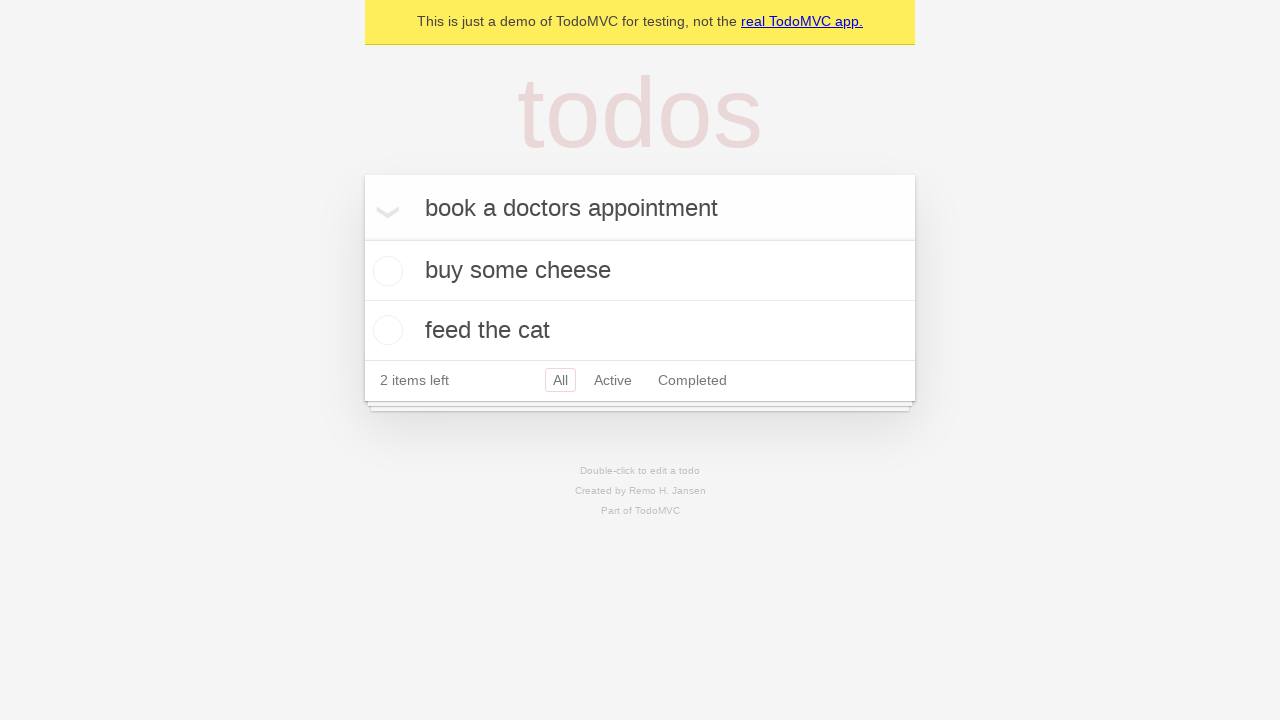

Pressed Enter to create third todo on .new-todo
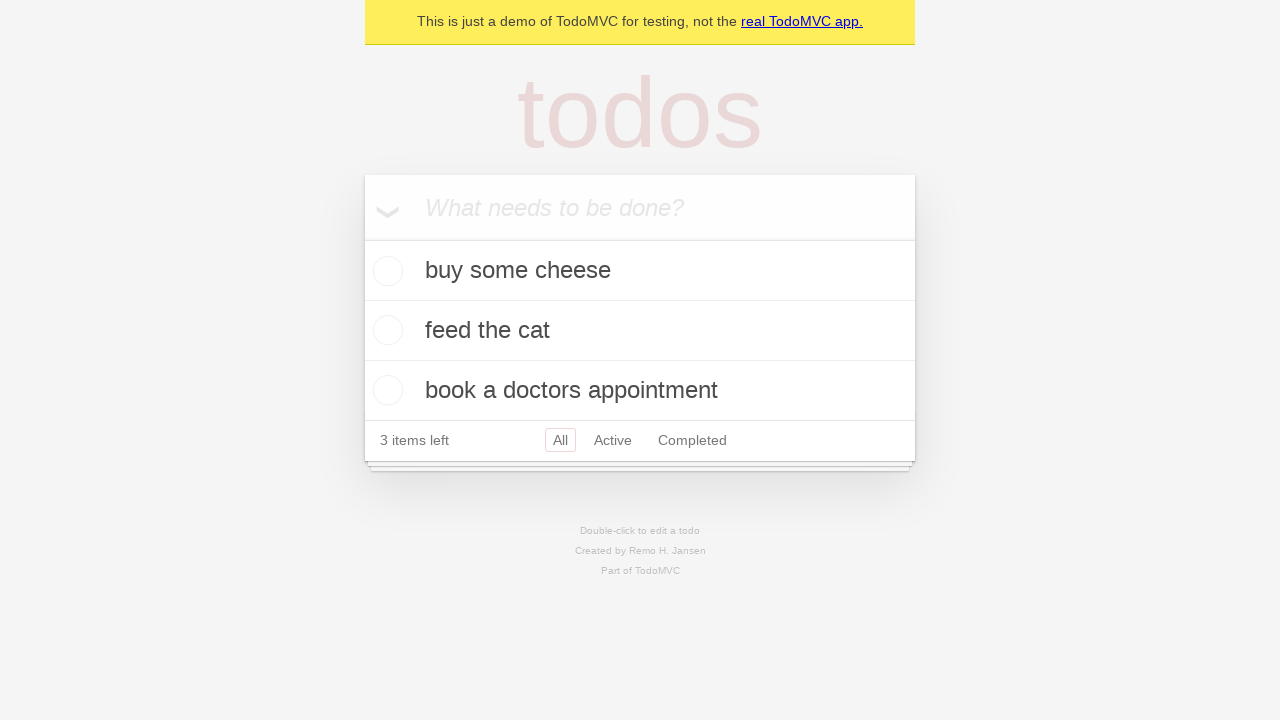

Waited for all three todos to be created
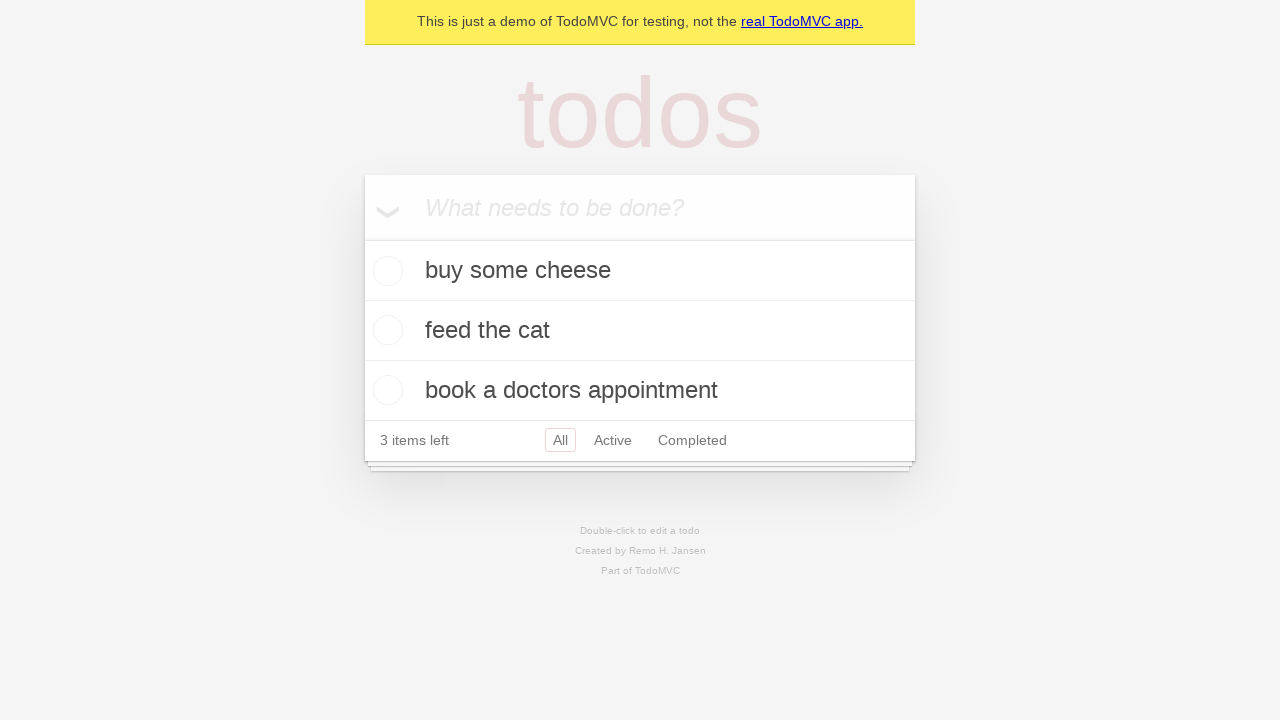

Marked second todo as completed at (385, 330) on .todo-list li .toggle >> nth=1
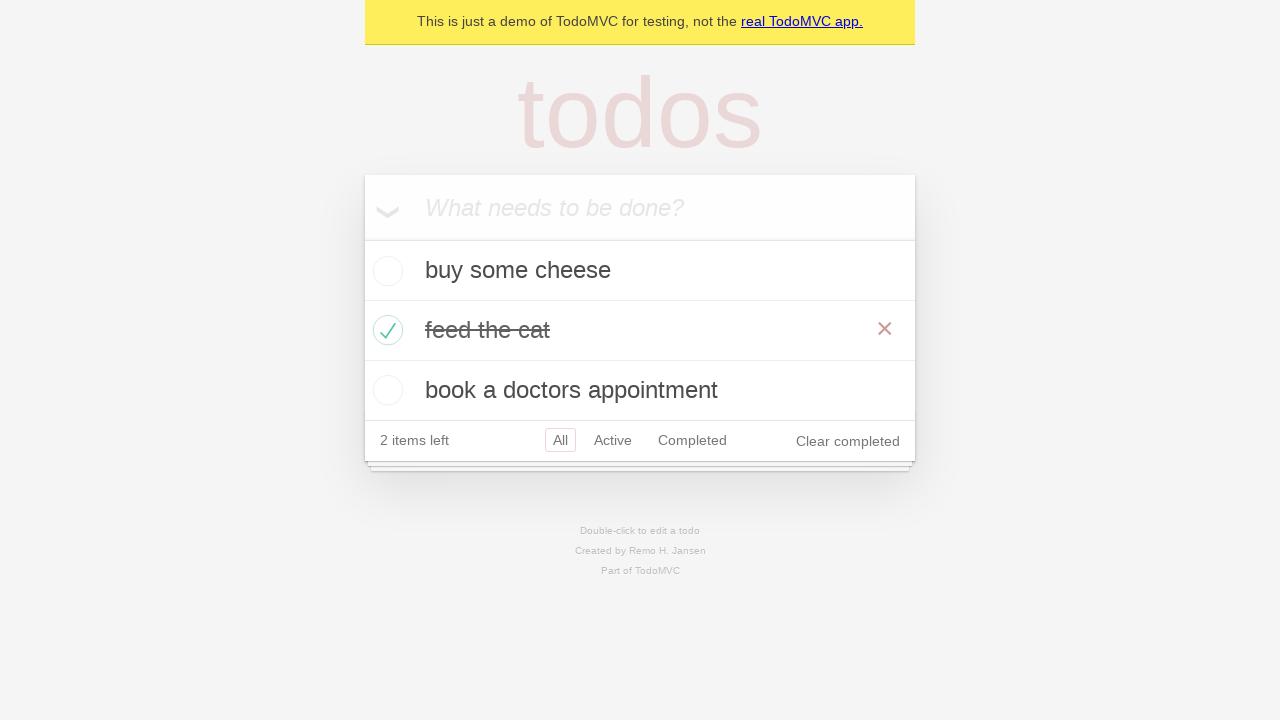

Clicked Completed filter to display only completed items at (692, 440) on .filters >> text=Completed
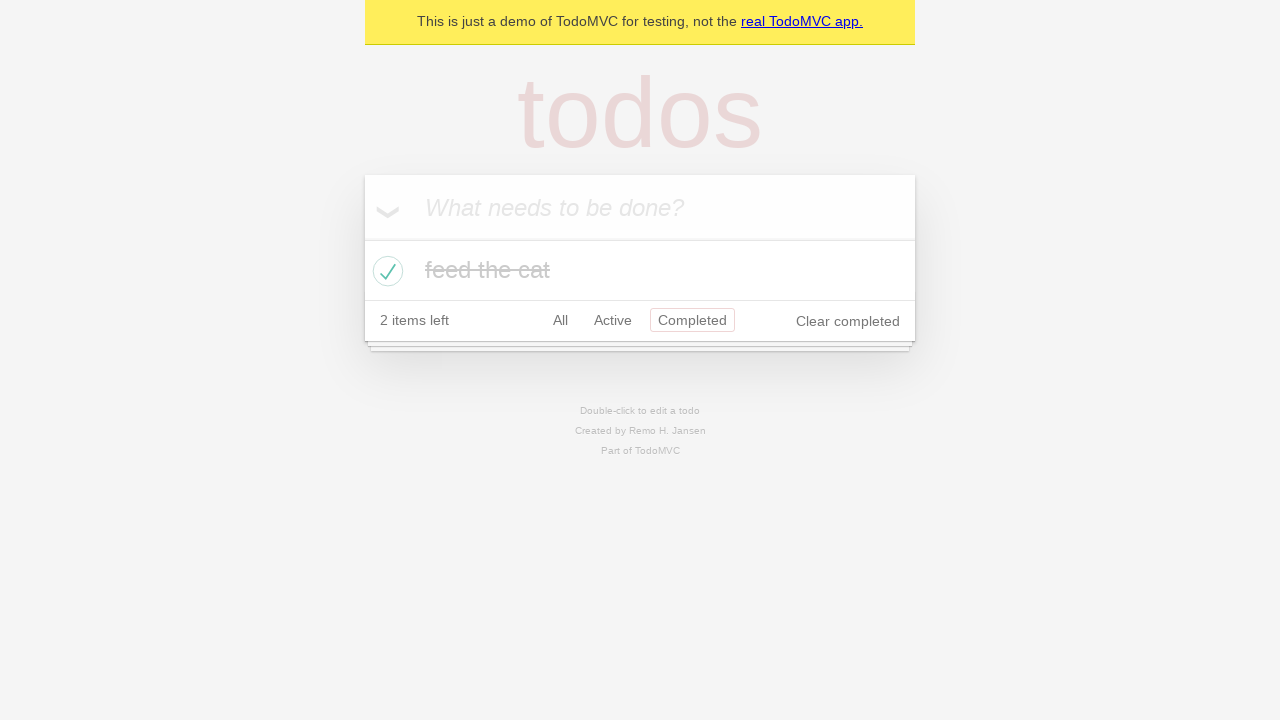

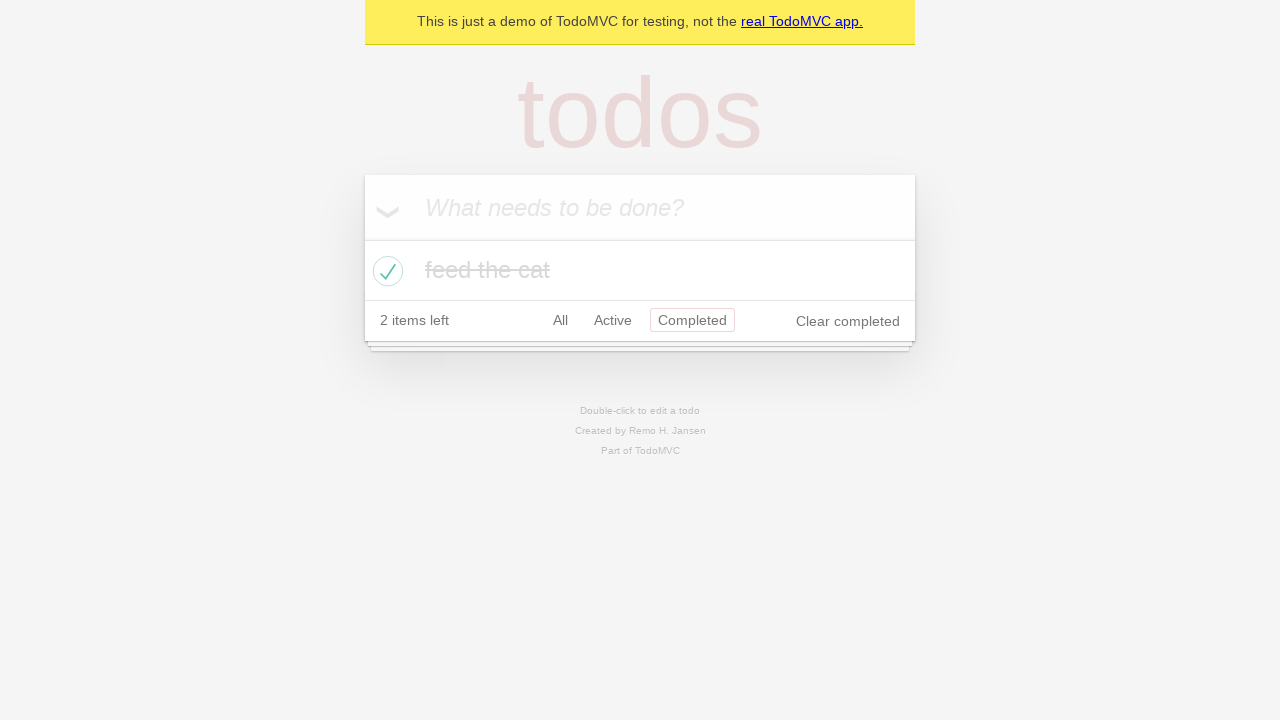